Tests the Multiple Windows page by opening a new window

Starting URL: https://the-internet.herokuapp.com/

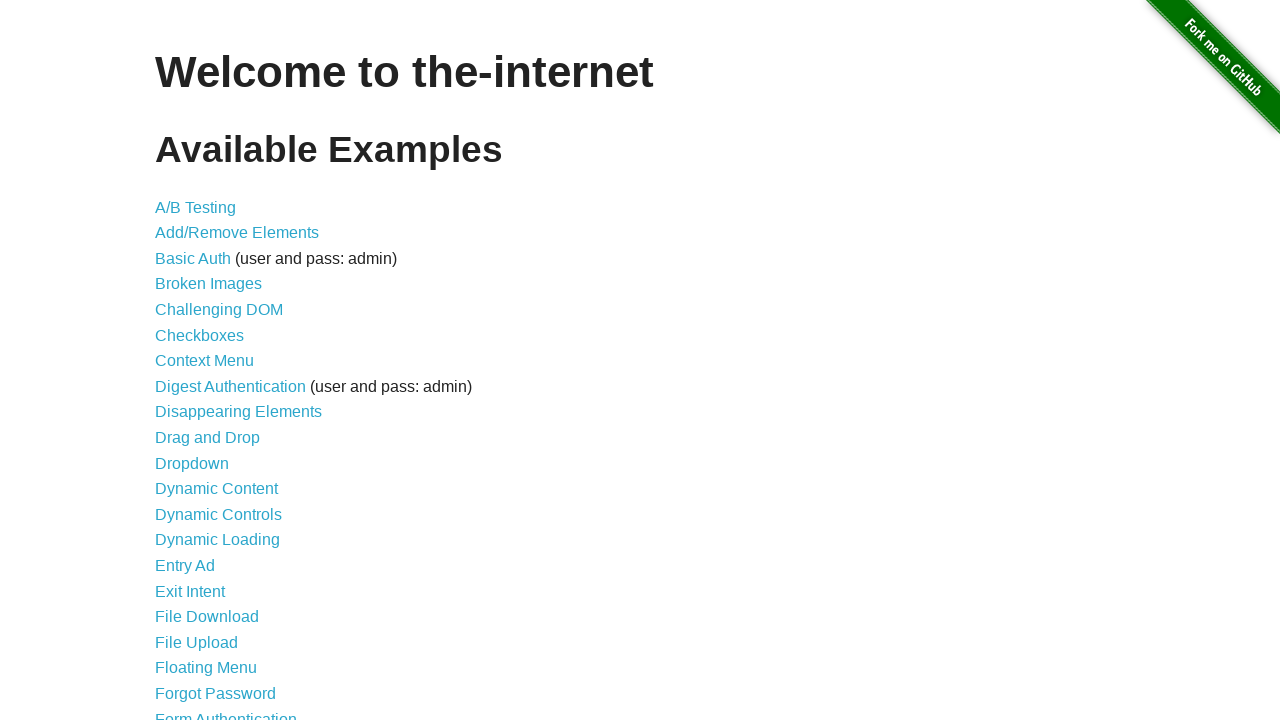

Clicked on Multiple Windows link at (218, 369) on a:text('Multiple Windows')
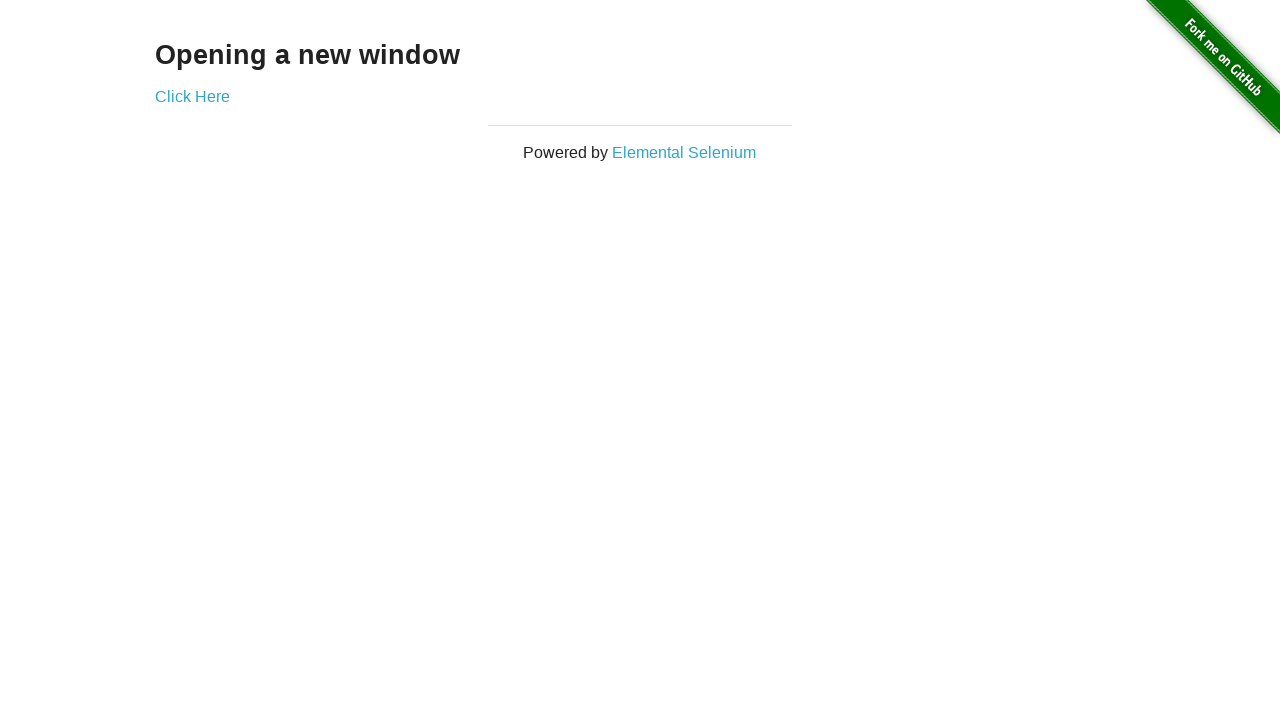

Multiple Windows page loaded with heading 'Opening a new window'
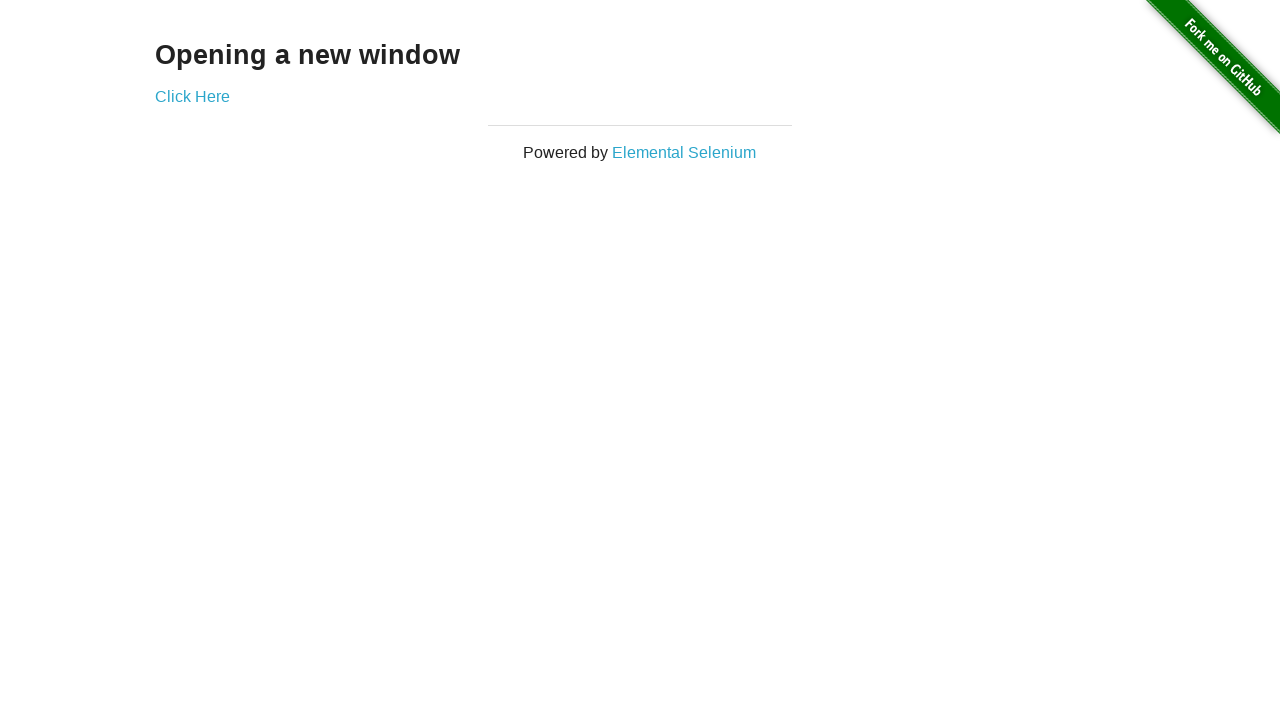

Clicked 'Click Here' link to open new window at (192, 96) on a:text('Click Here')
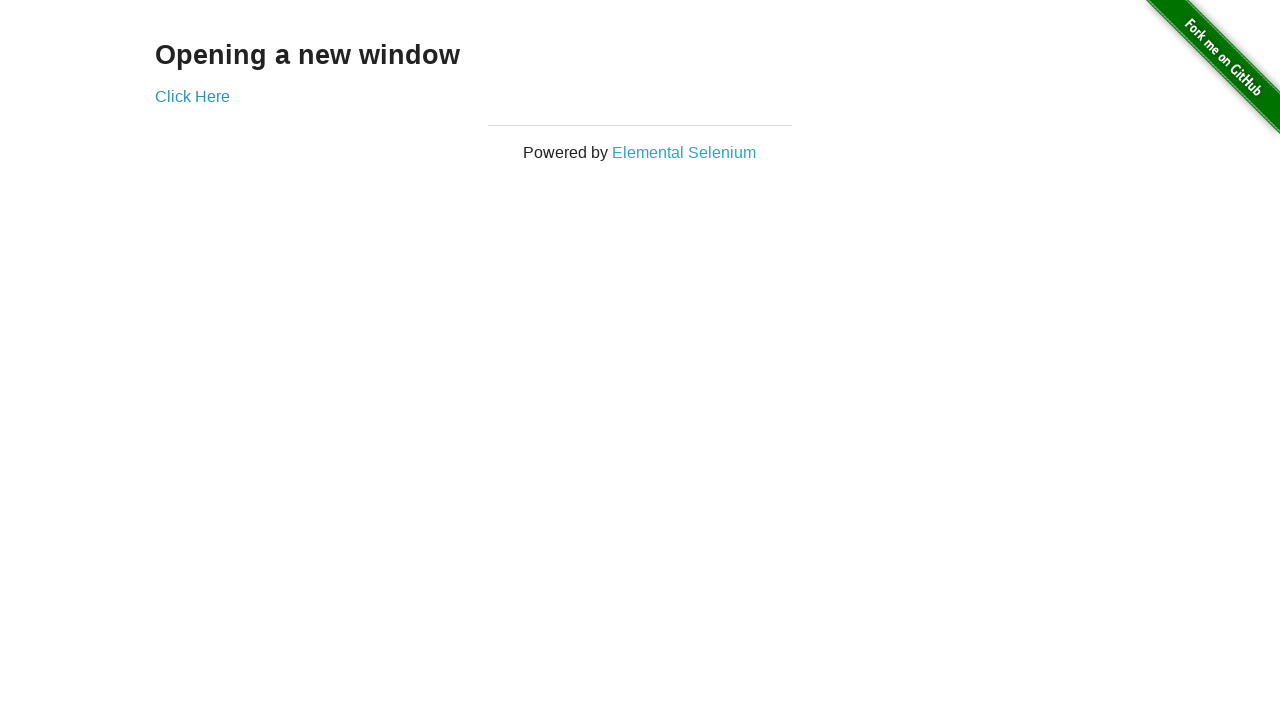

New window opened successfully
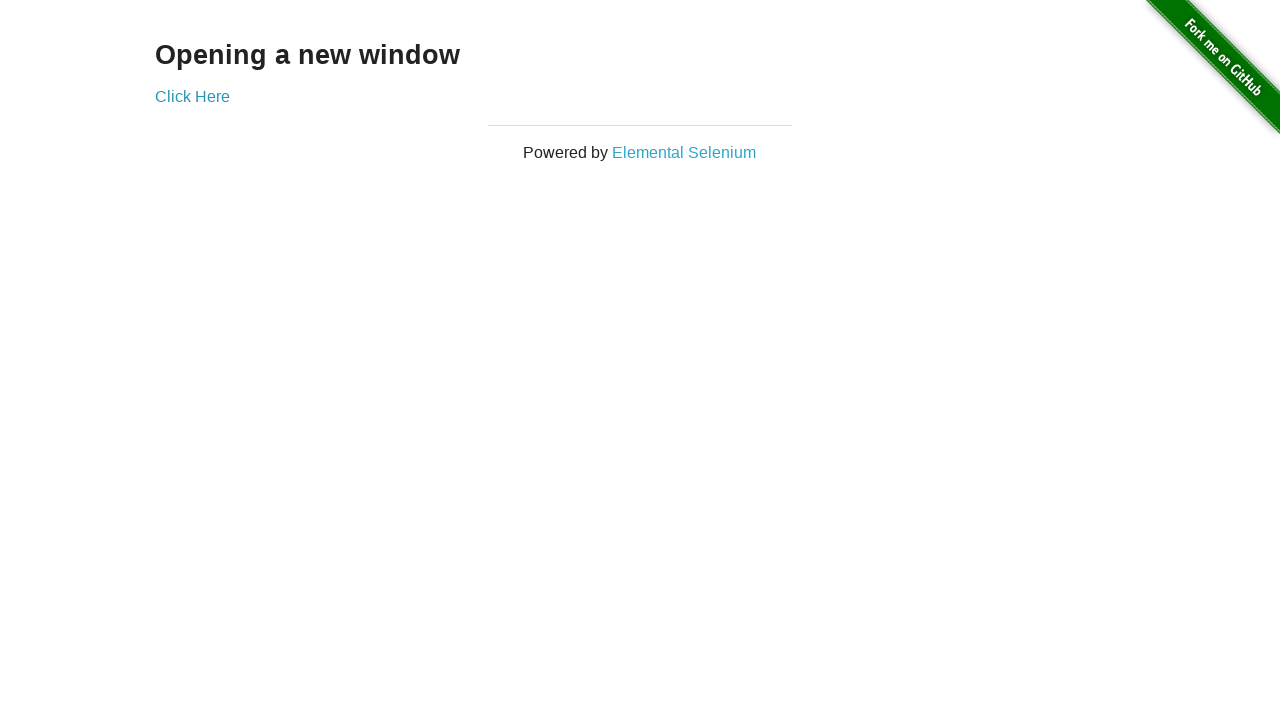

New window loaded with heading 'New Window'
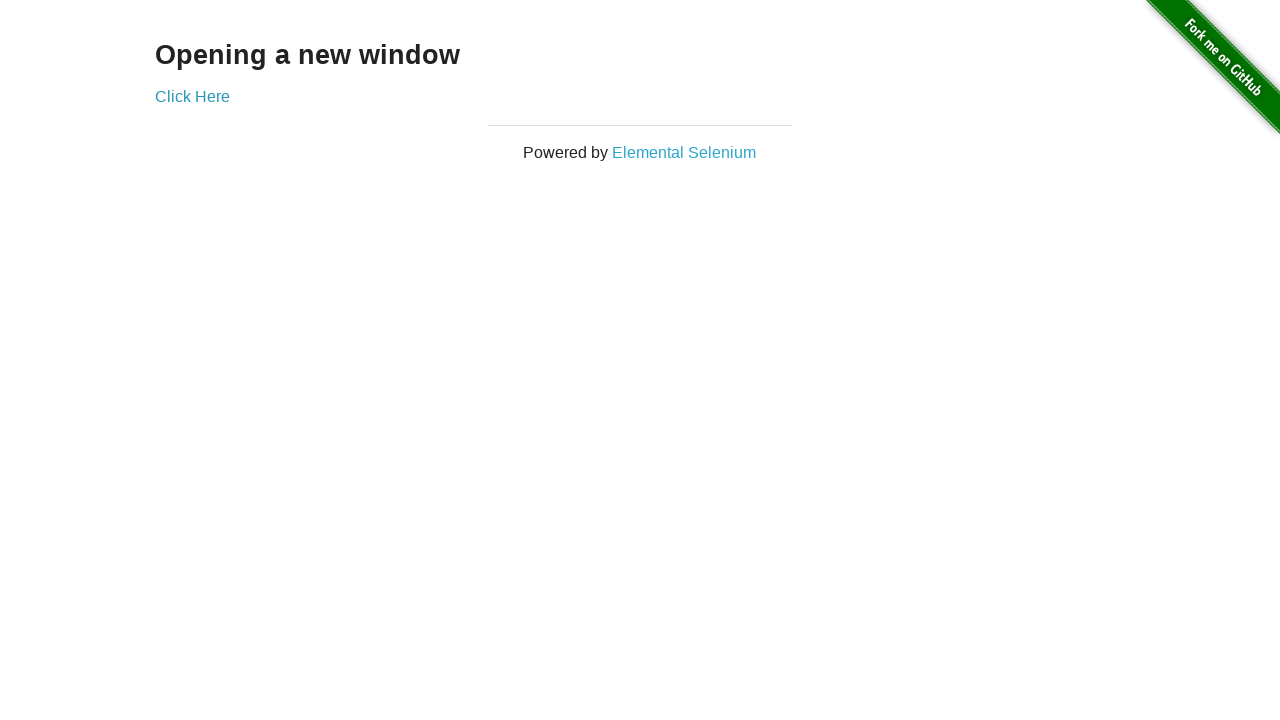

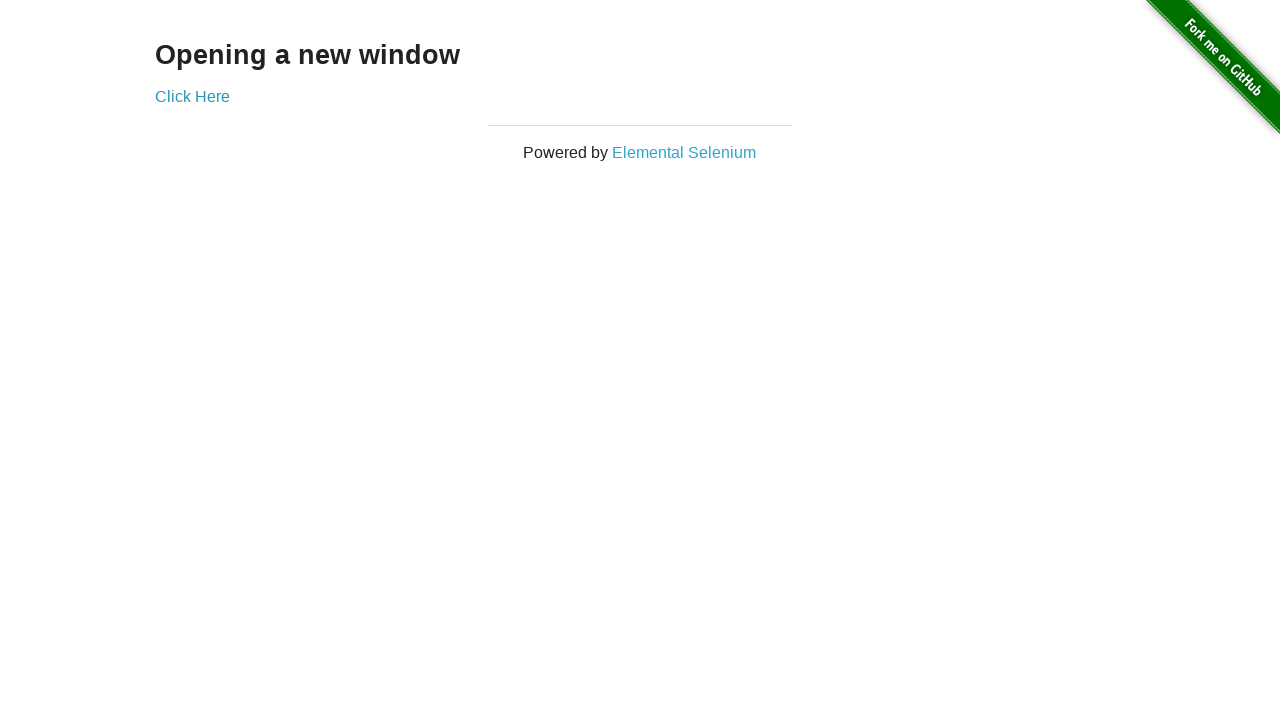